Fills out the text box form with user details (name, email, addresses) and submits it, then verifies the output displays the entered data

Starting URL: https://demoqa.com/text-box

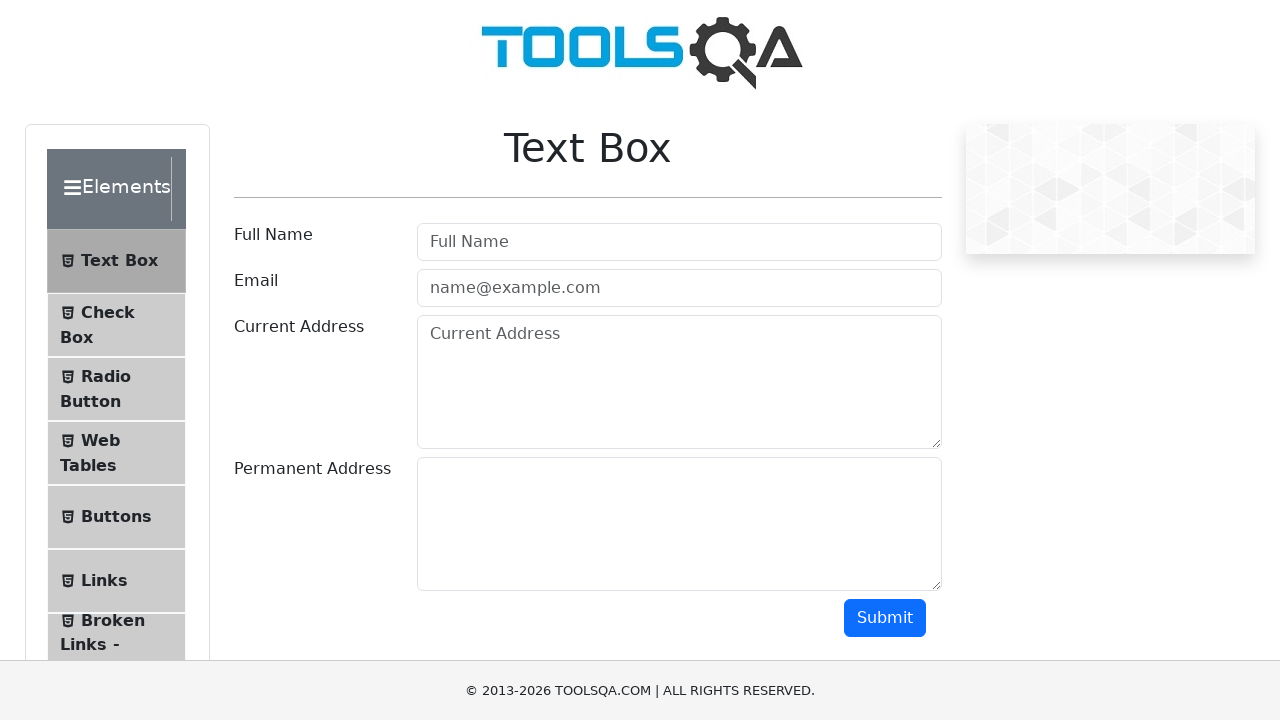

Filled full name field with 'Marcus Thompson' on #userName
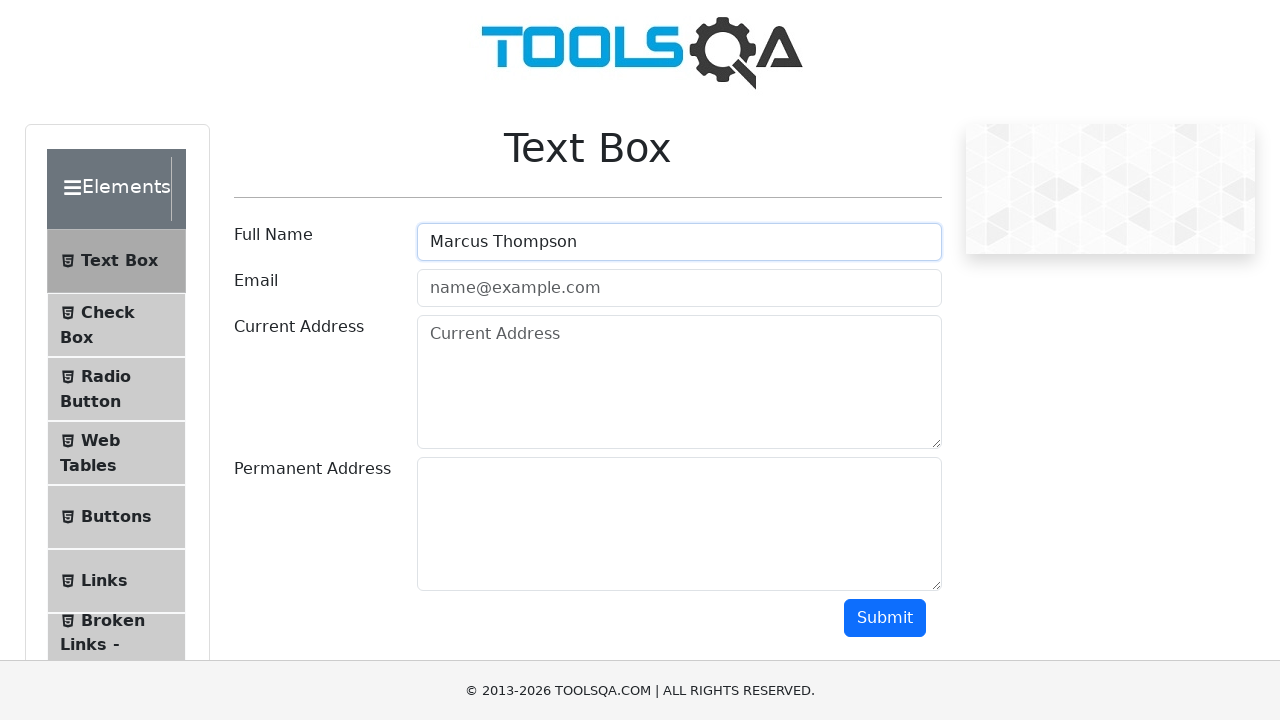

Filled email field with 'marcus.thompson@example.com' on #userEmail
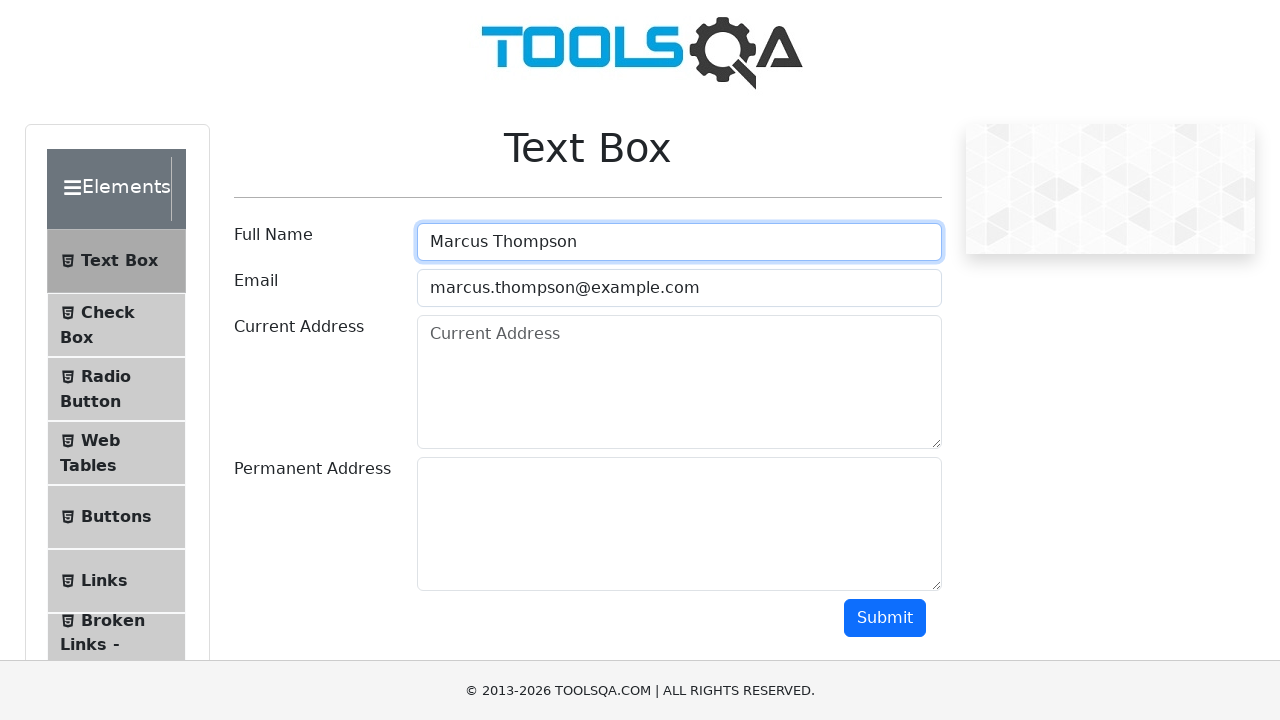

Filled current address field with '456 Oak Street, Austin, TX 78701' on #currentAddress
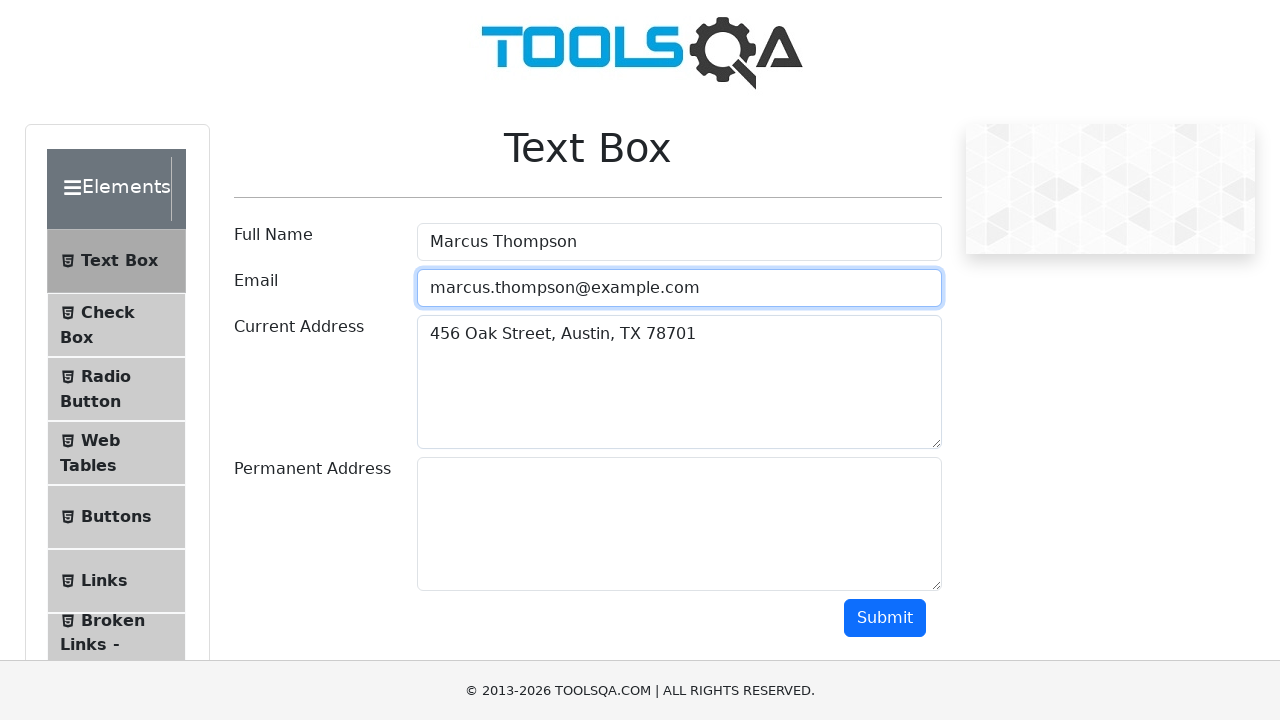

Filled permanent address field with '789 Pine Avenue, Denver, CO 80202' on #permanentAddress
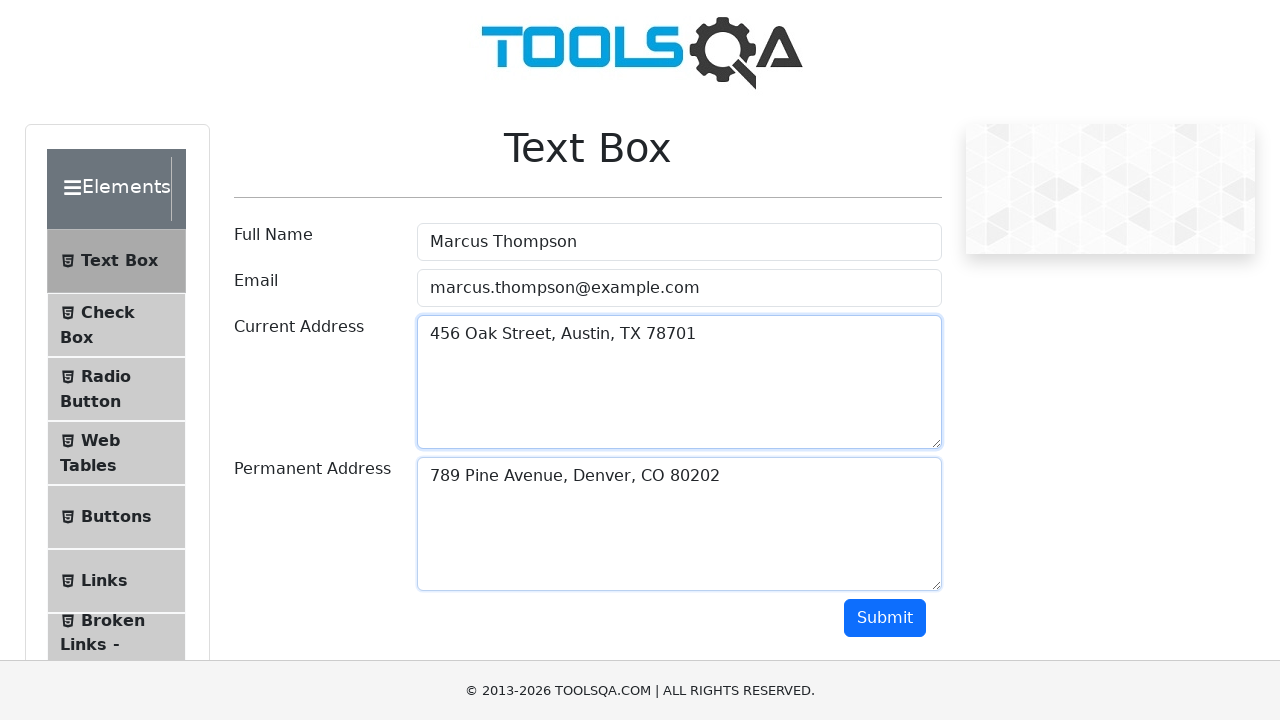

Clicked submit button to submit form at (885, 618) on #submit
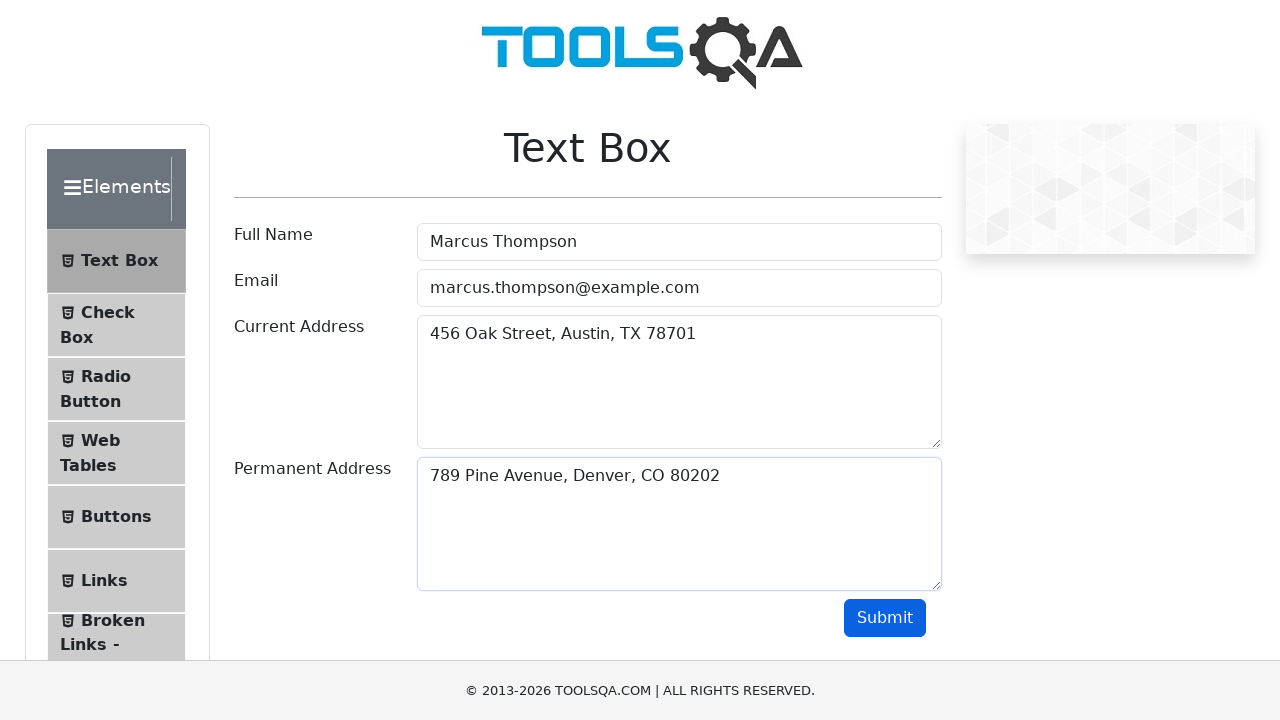

Form output displayed with entered data
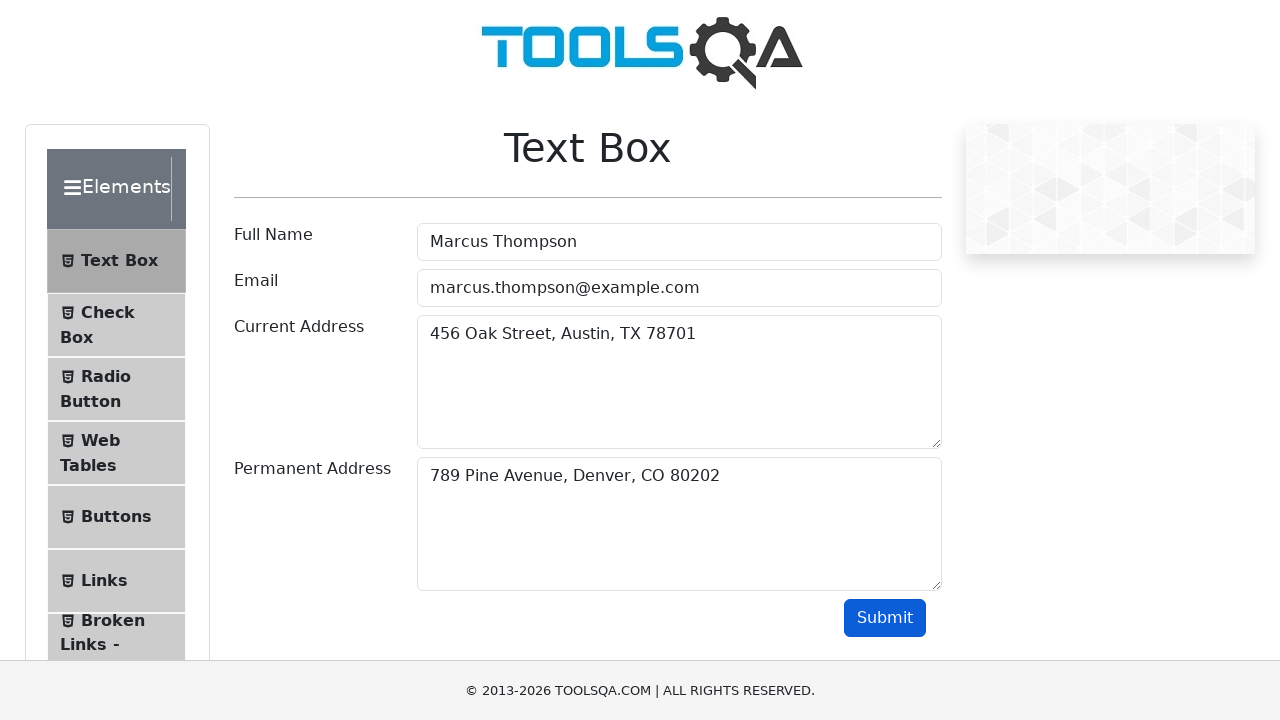

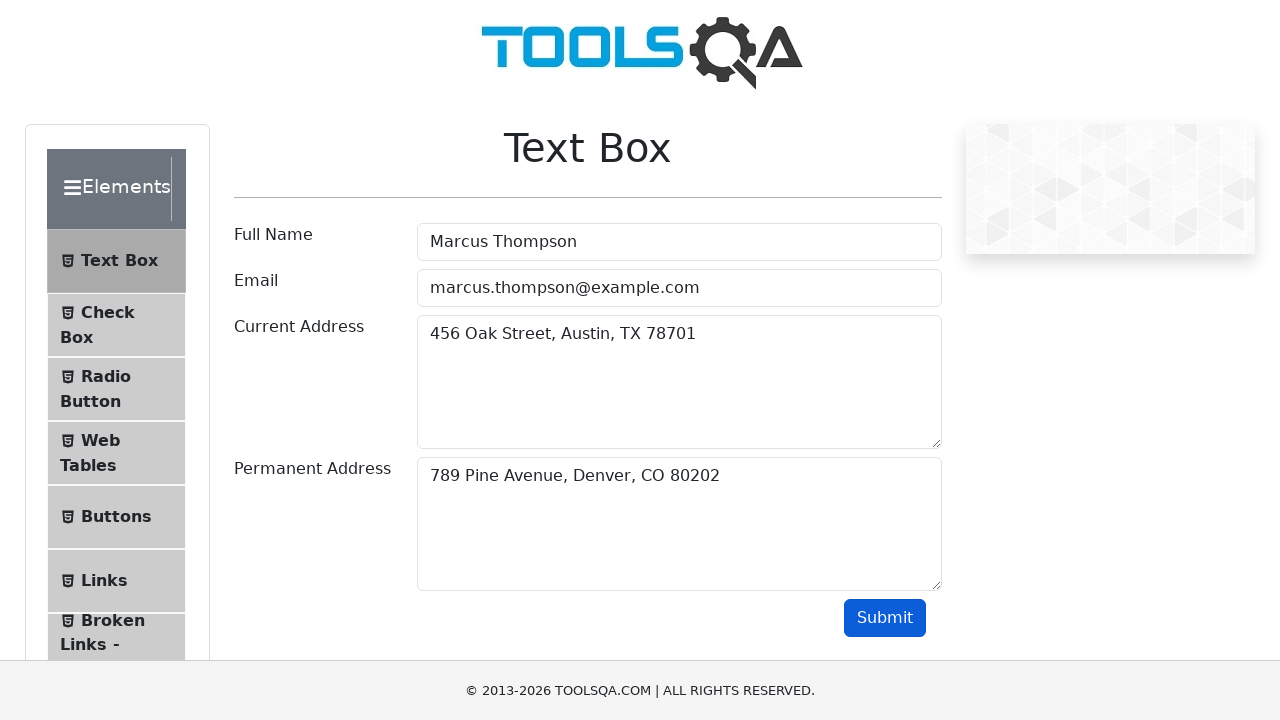